Tests date picker functionality by entering a date and pressing enter to confirm

Starting URL: https://formy-project.herokuapp.com/datepicker

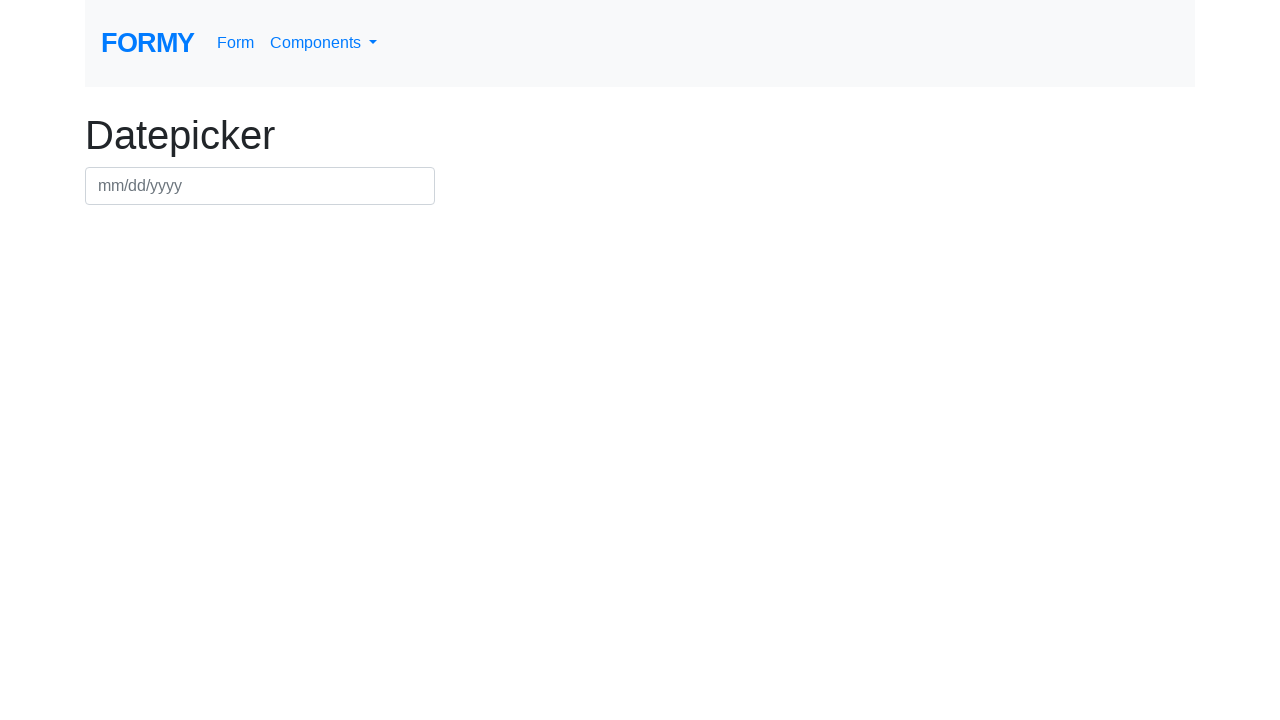

Filled datepicker field with date 03/03/2020 on #datepicker
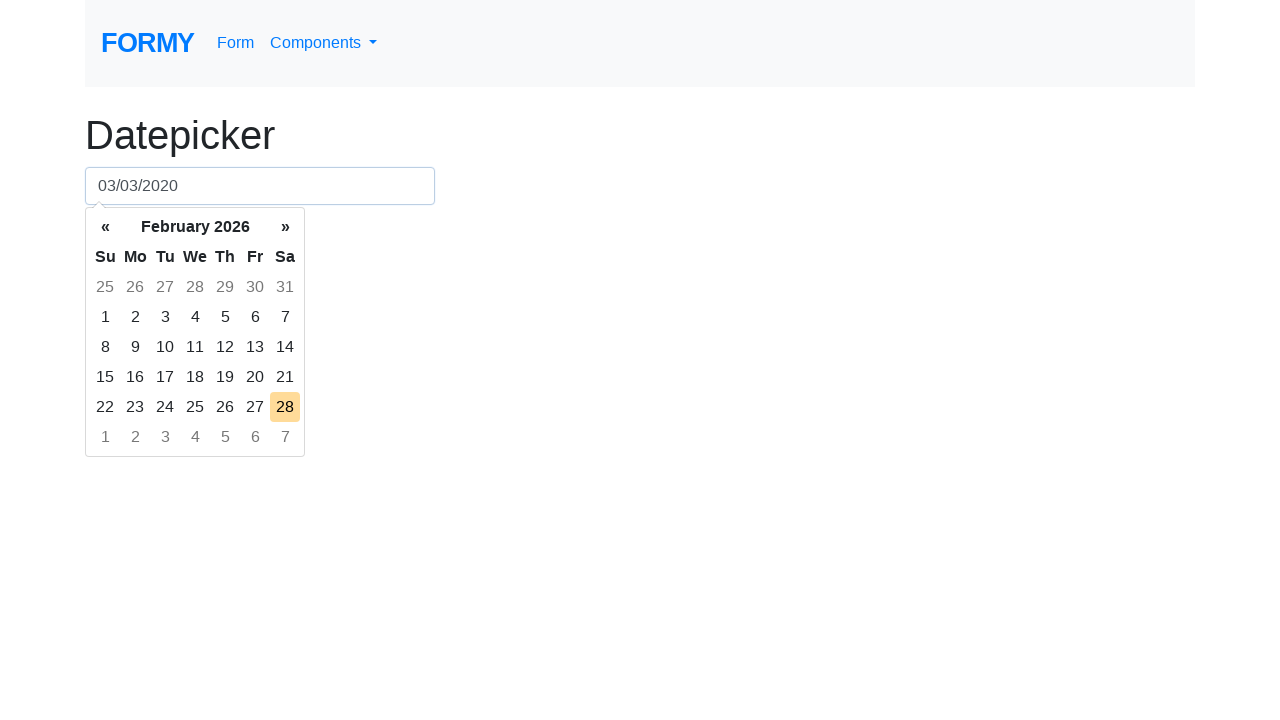

Pressed Enter to confirm the selected date on #datepicker
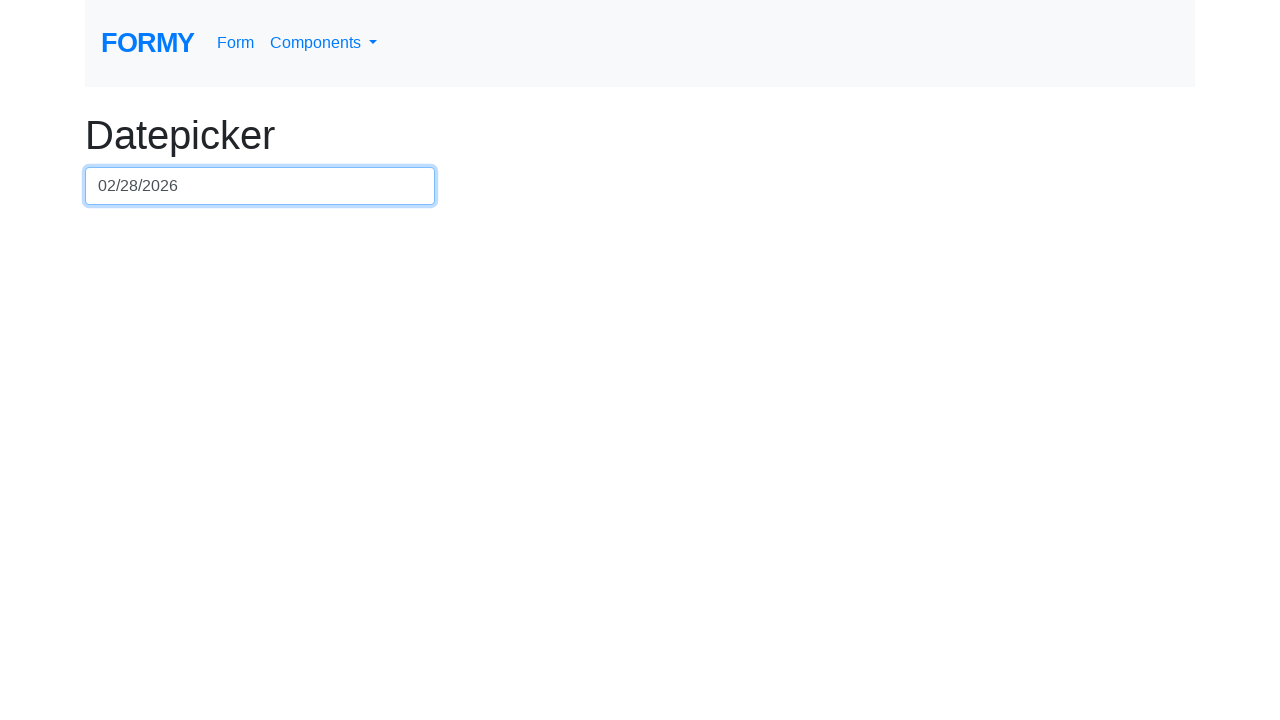

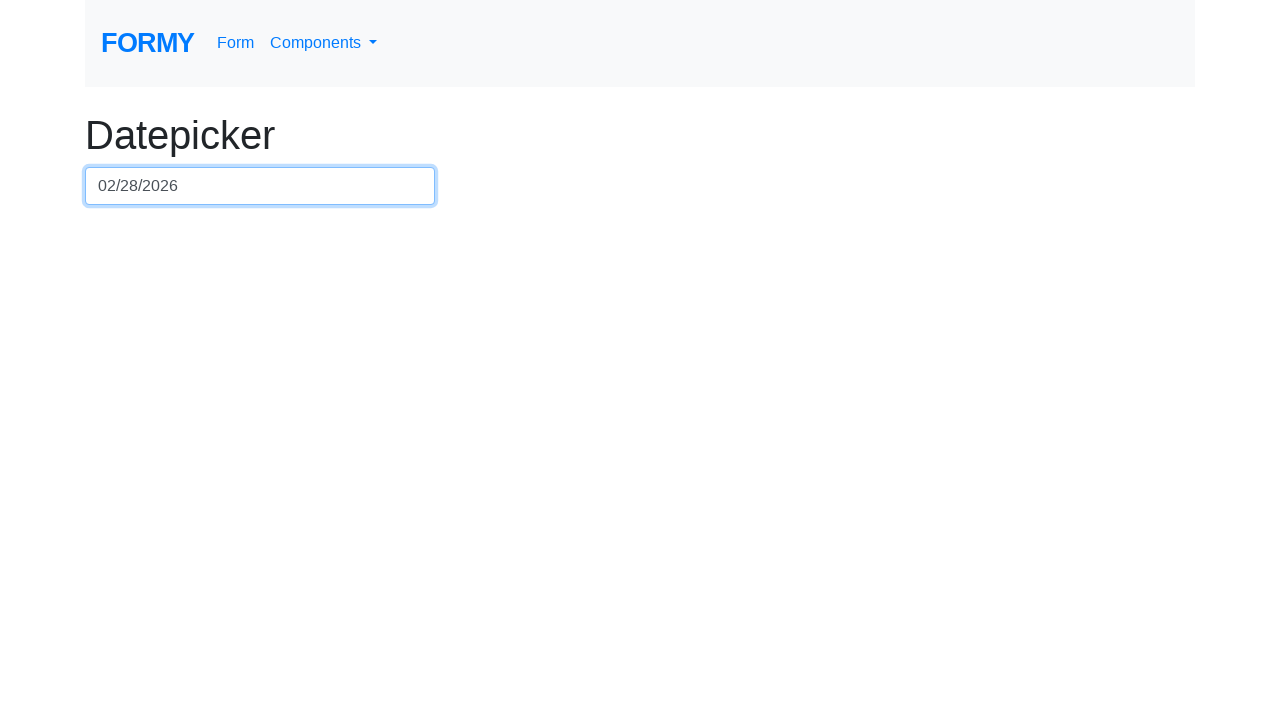